Tests JavaScript confirm dialog by accepting and dismissing alerts within an iframe on W3Schools try-it editor

Starting URL: https://www.w3schools.com/js/tryit.asp?filename=tryjs_confirm

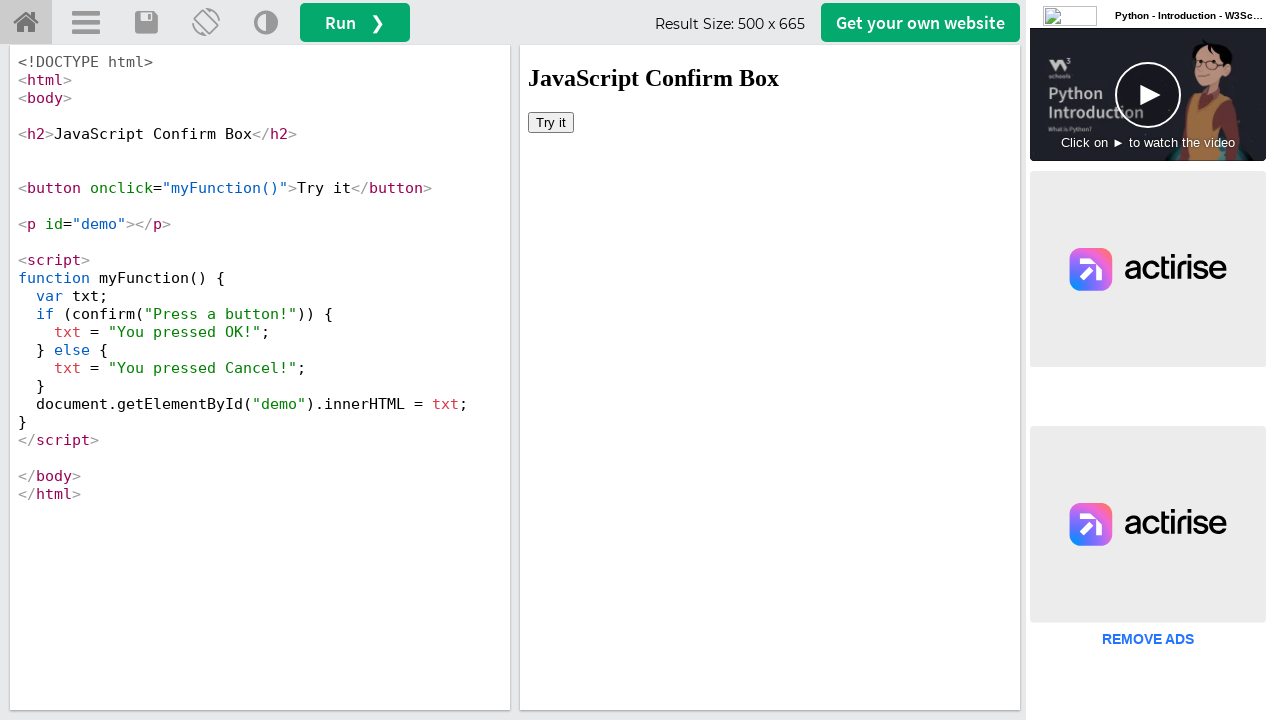

Located iframe#iframeResult containing the demo
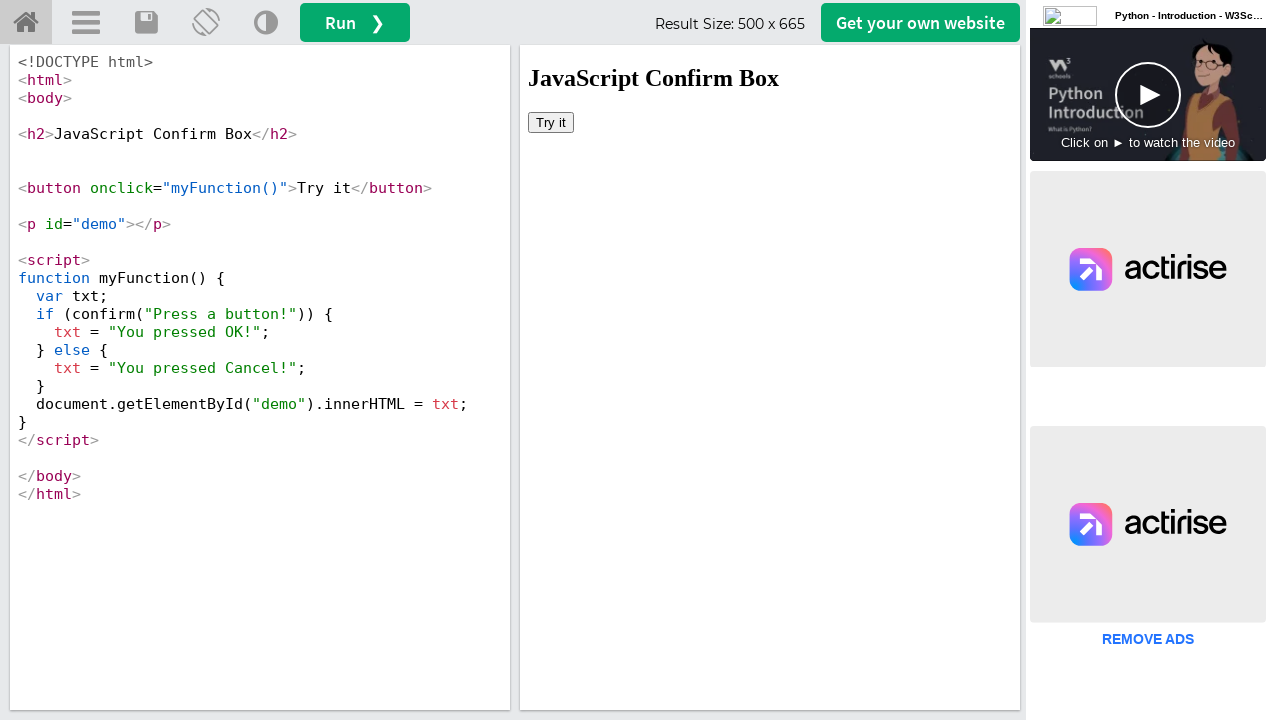

Clicked 'Try it' button to trigger first confirm dialog at (551, 122) on iframe#iframeResult >> internal:control=enter-frame >> button:has-text('Try it')
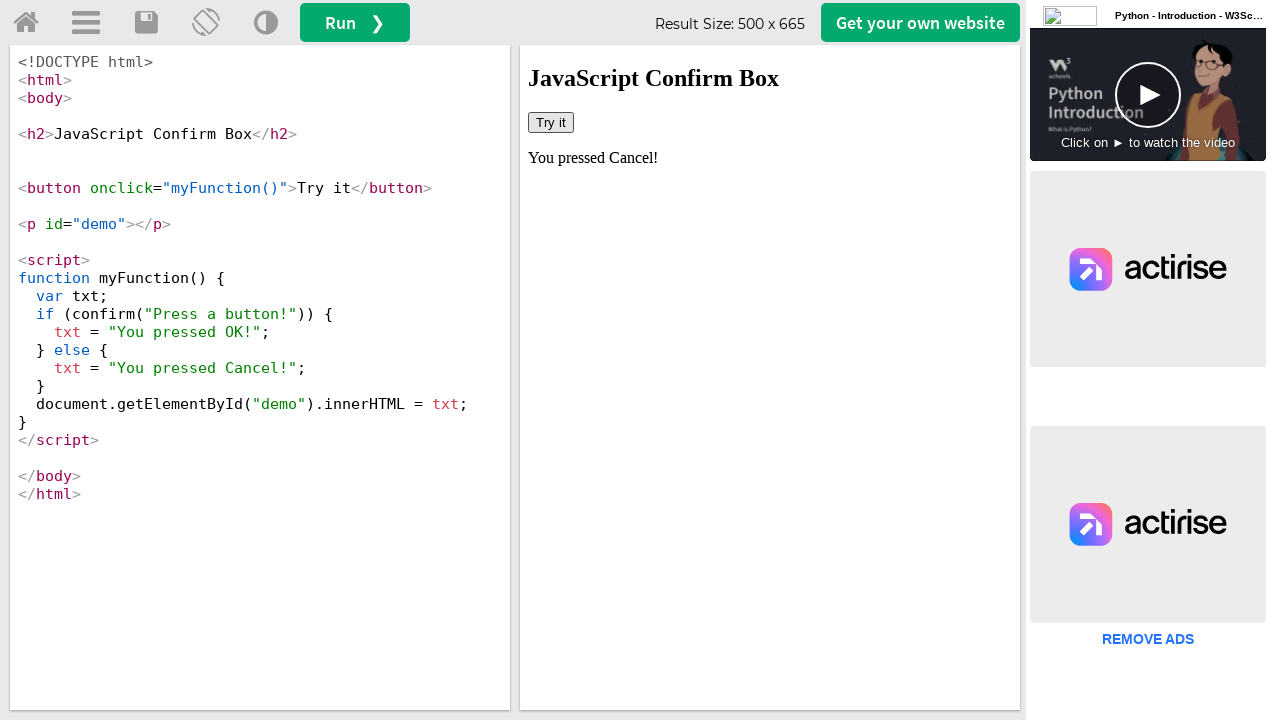

Set up dialog handler to accept confirm dialog
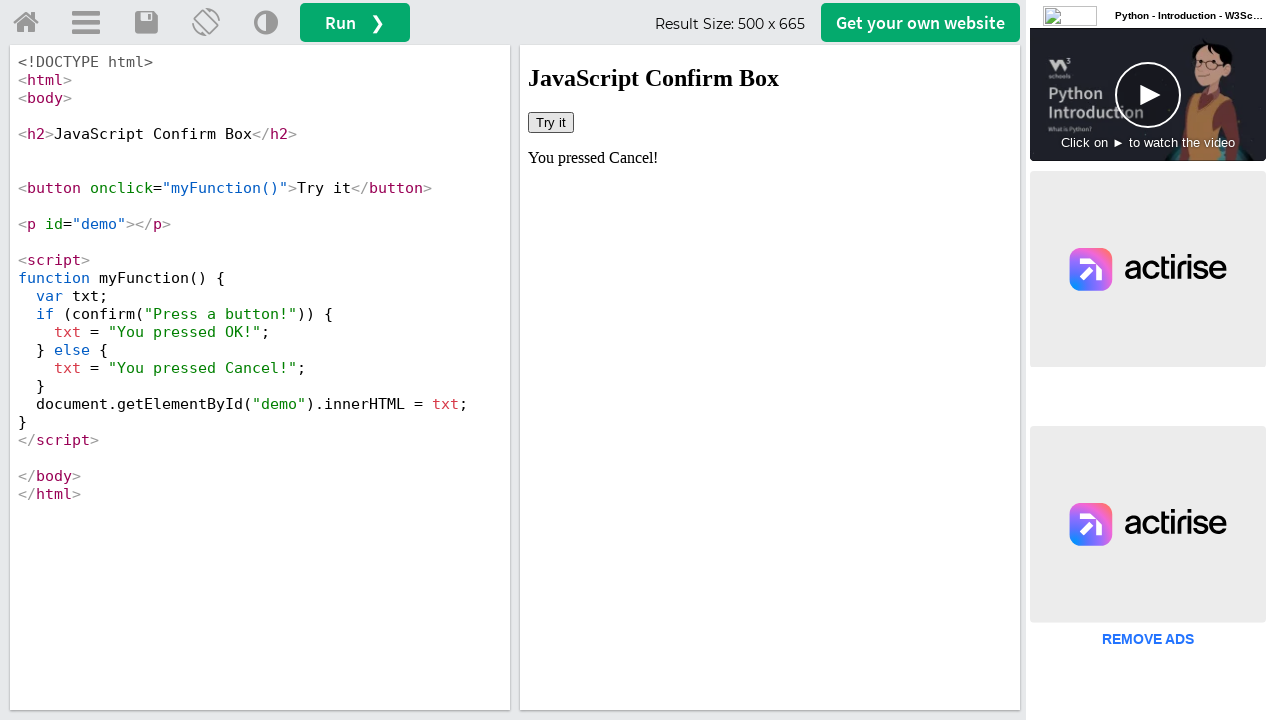

Waited 500ms for dialog to be processed
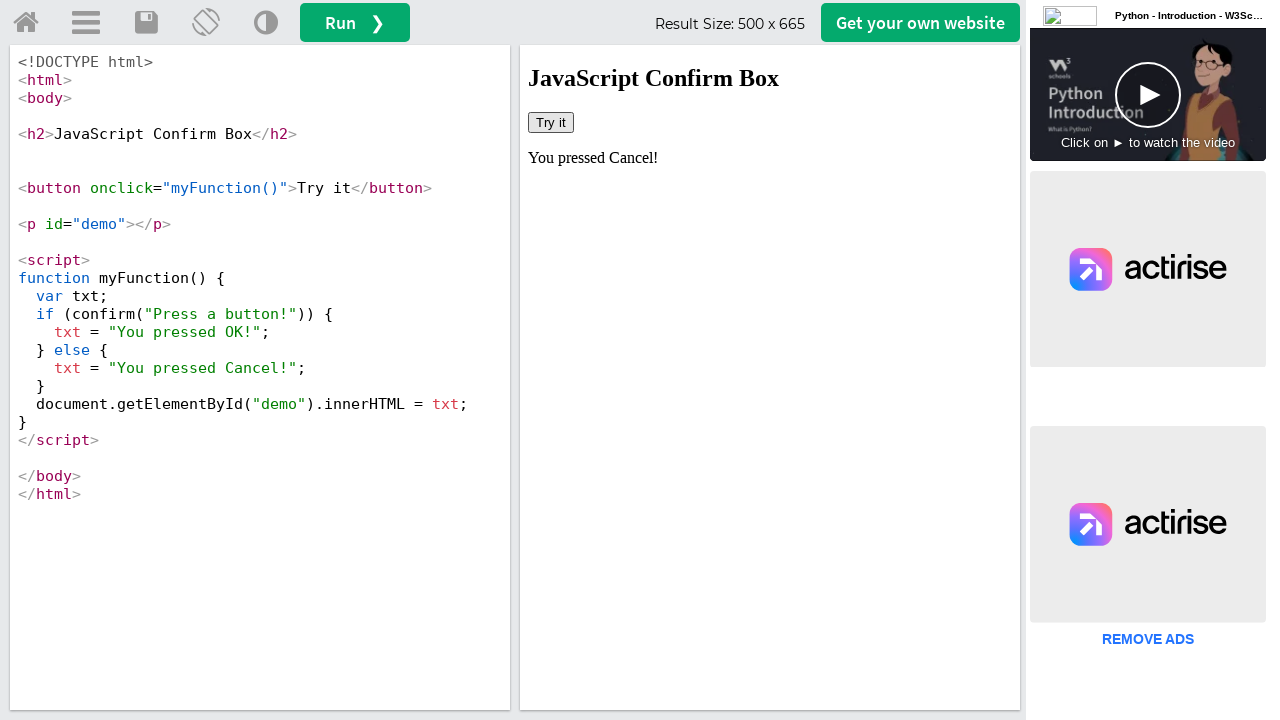

Retrieved text after accepting dialog: 'You pressed Cancel!'
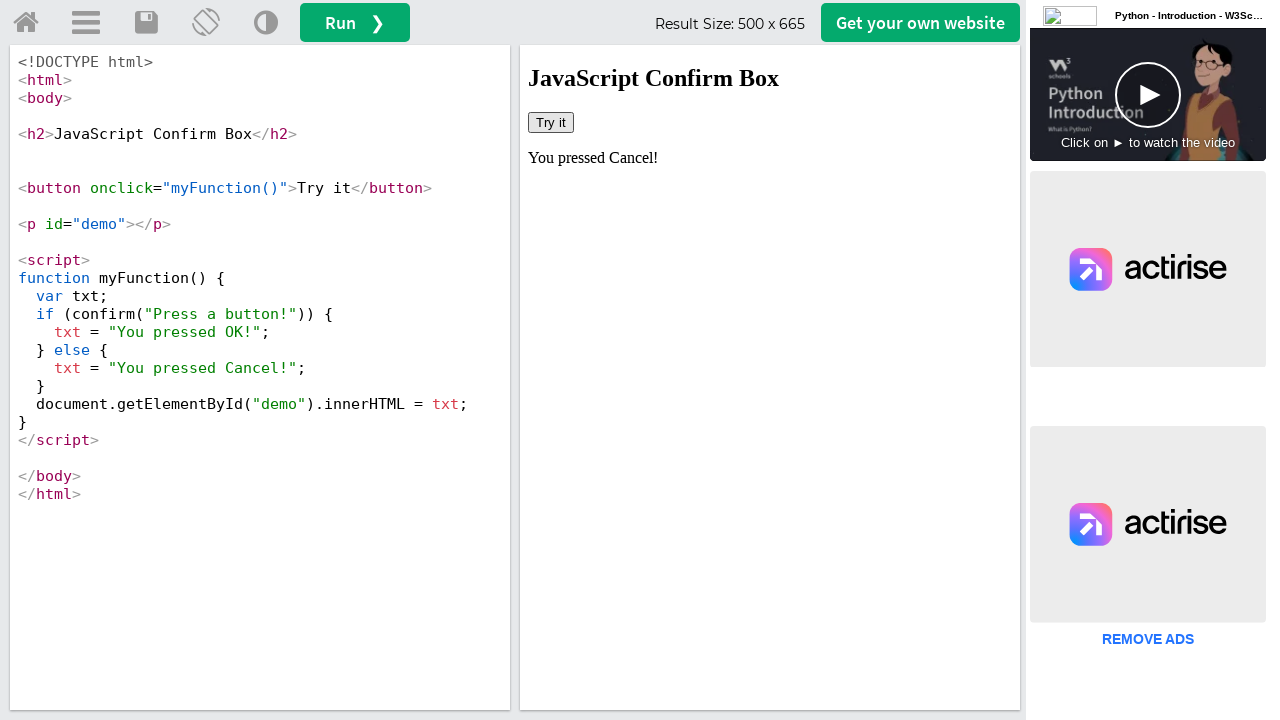

Clicked 'Try it' button to trigger second confirm dialog at (551, 122) on iframe#iframeResult >> internal:control=enter-frame >> button:has-text('Try it')
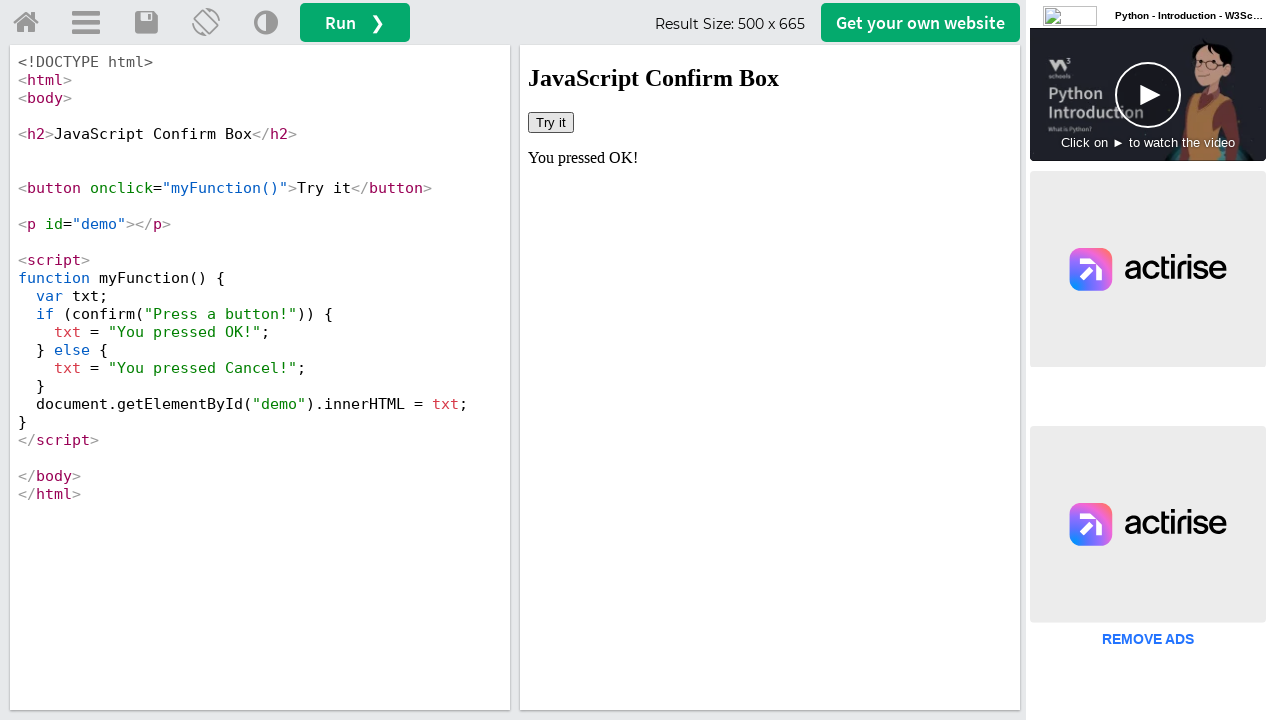

Set up dialog handler to dismiss confirm dialog
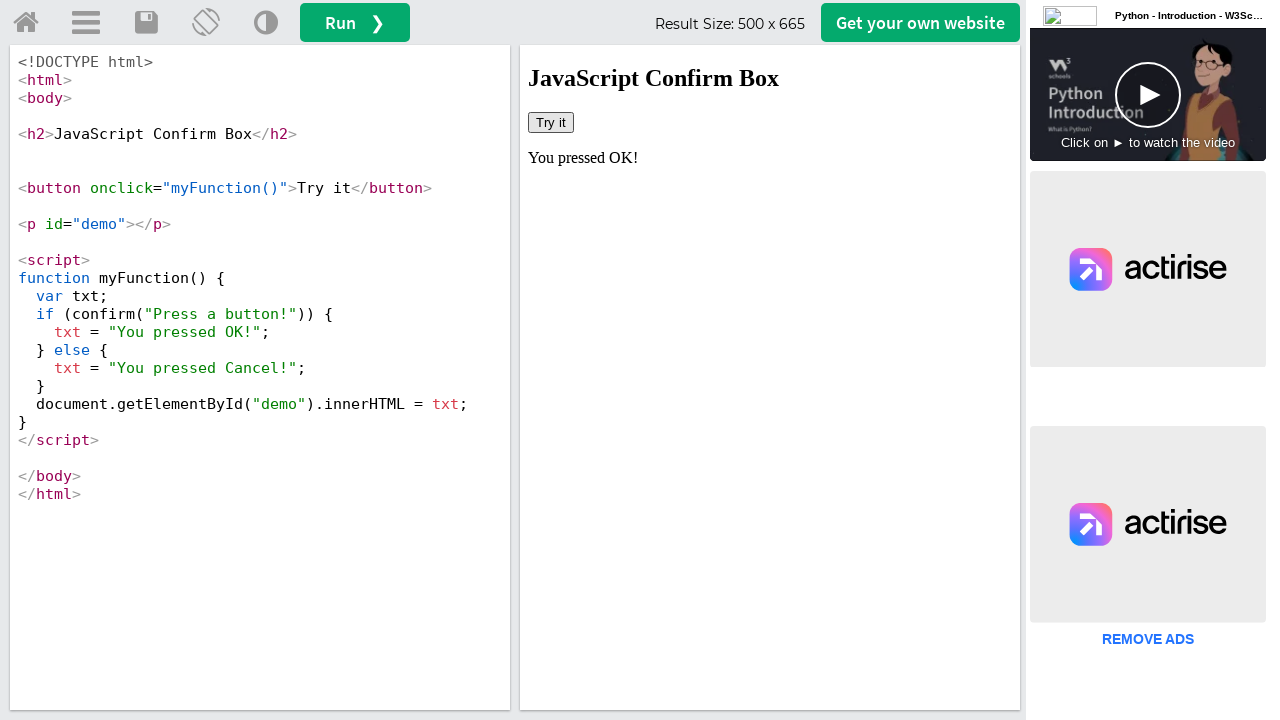

Waited 500ms for dialog to be processed
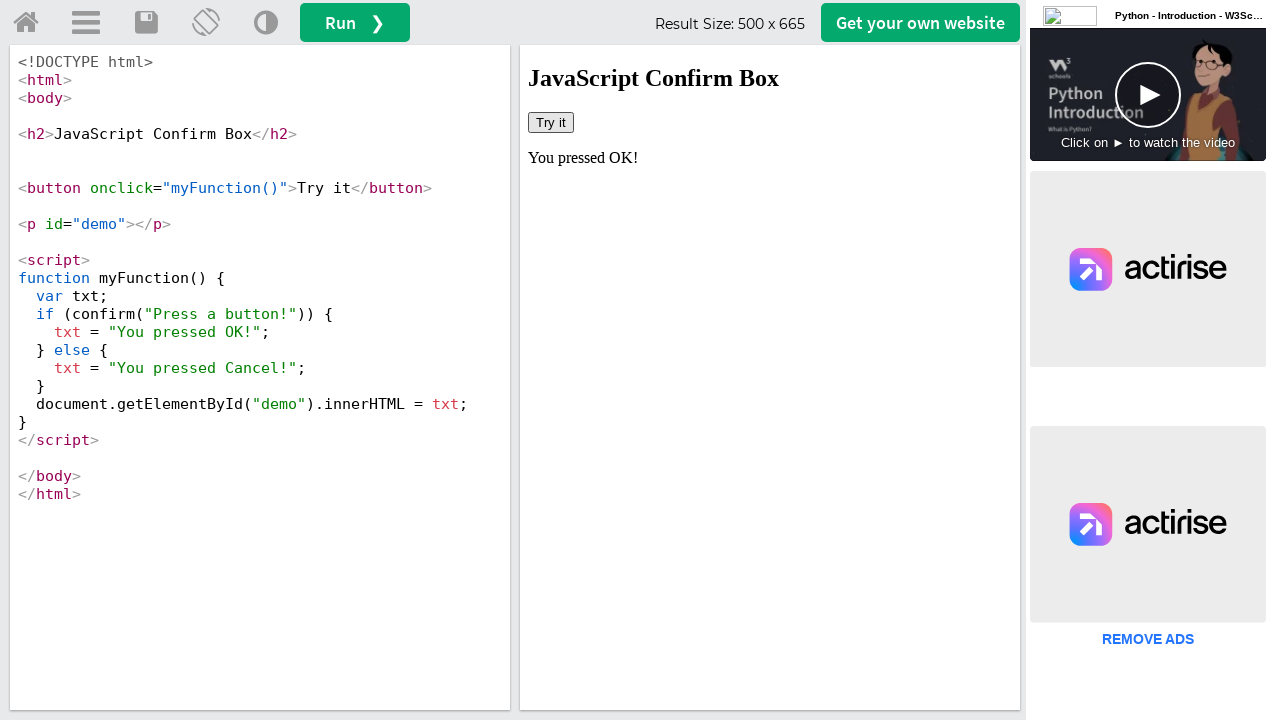

Retrieved text after dismissing dialog: 'You pressed OK!'
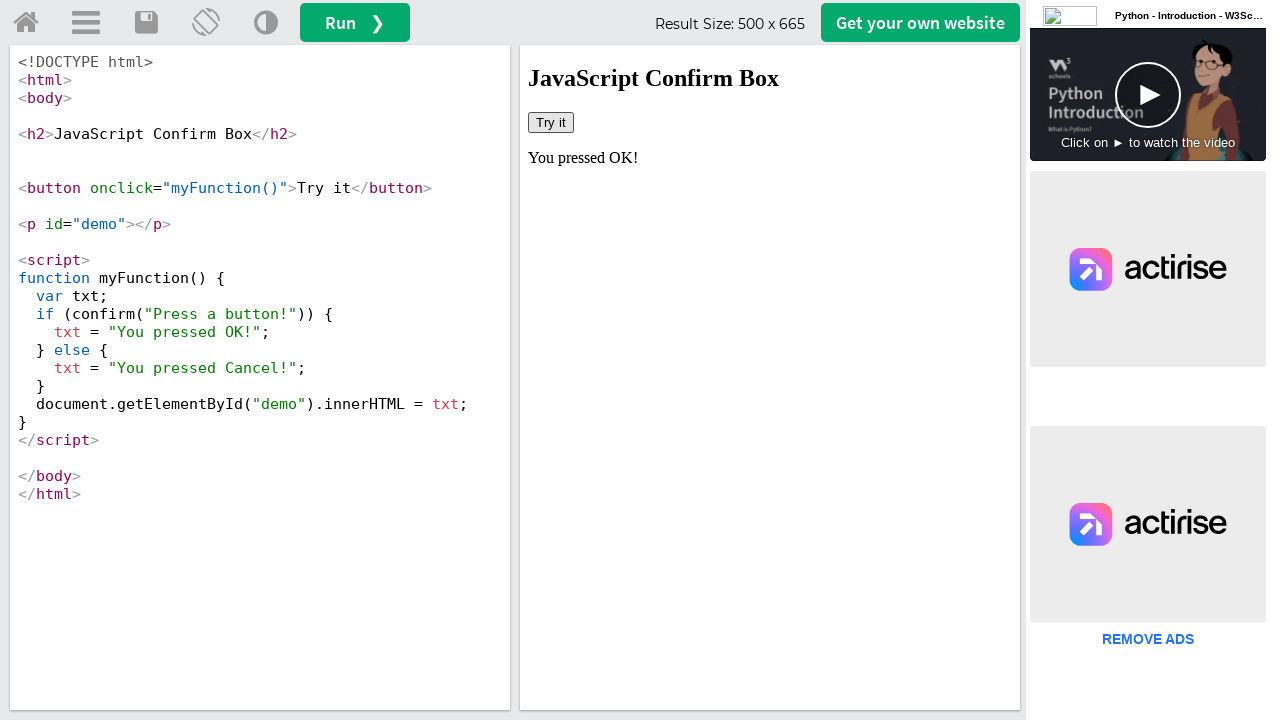

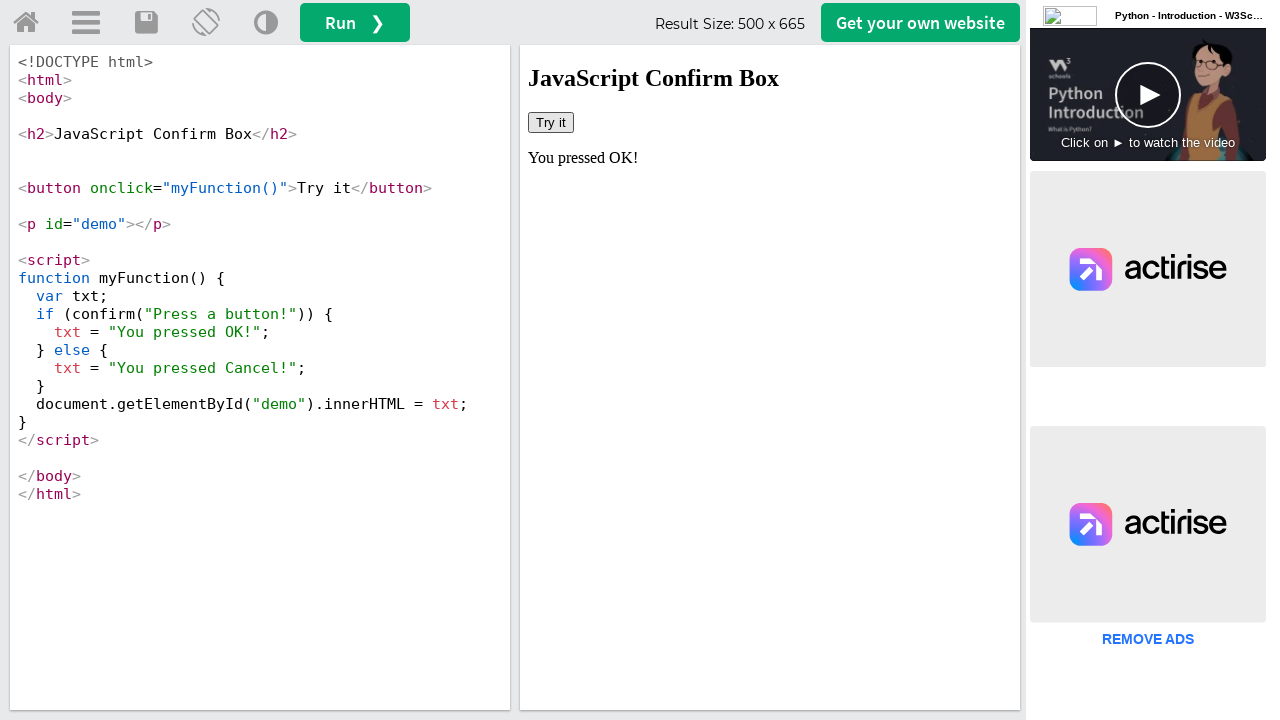